Tests registration form with emoji characters in the username field.

Starting URL: https://buggy.justtestit.org/register

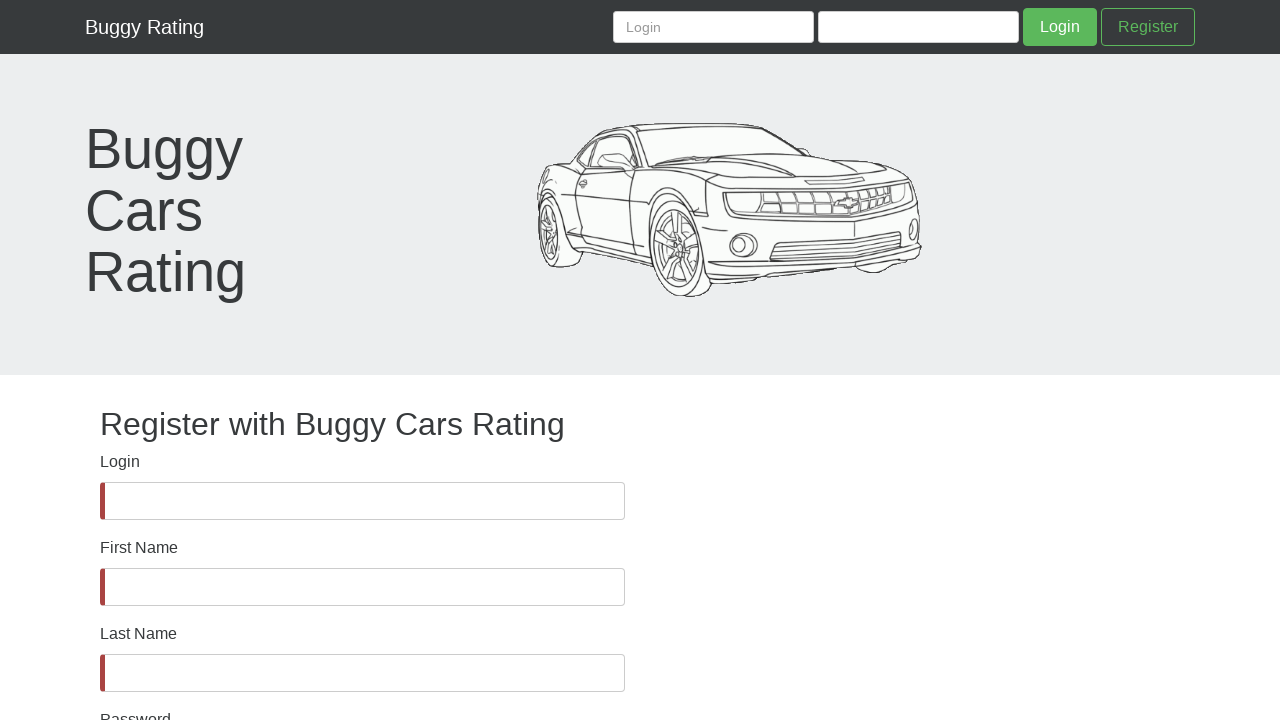

Waited for username field to be available
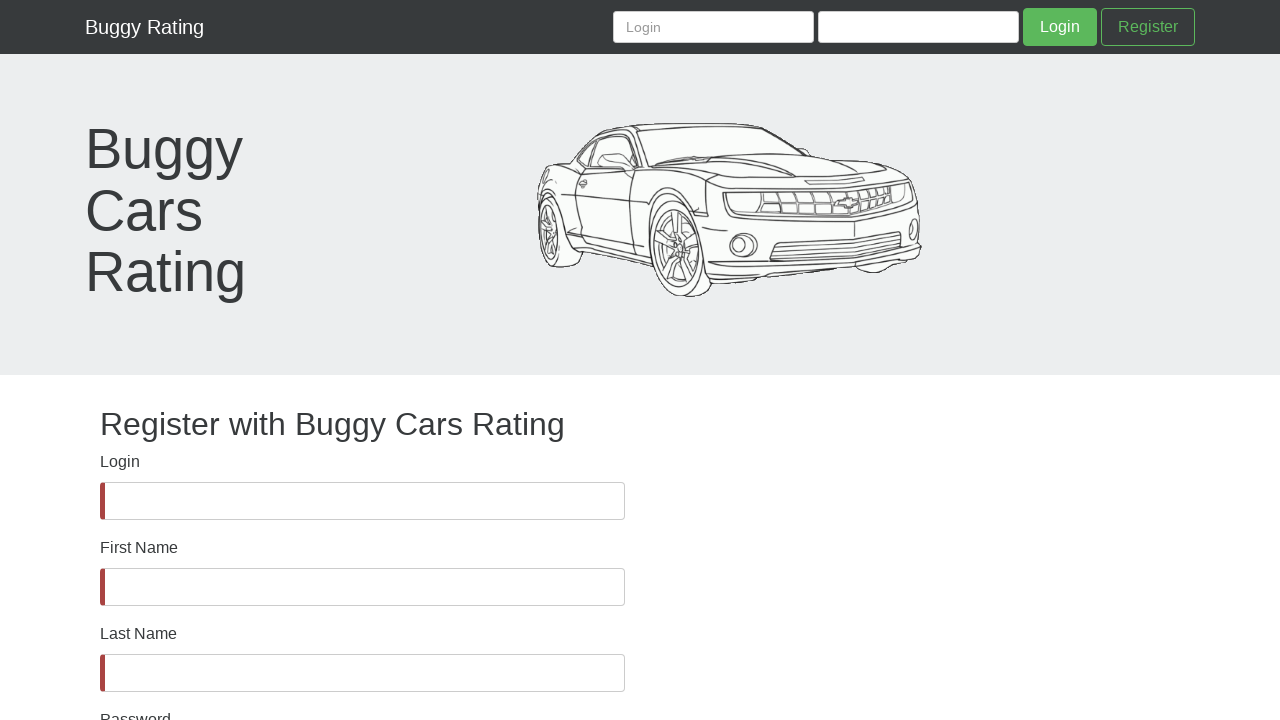

Verified username field is visible
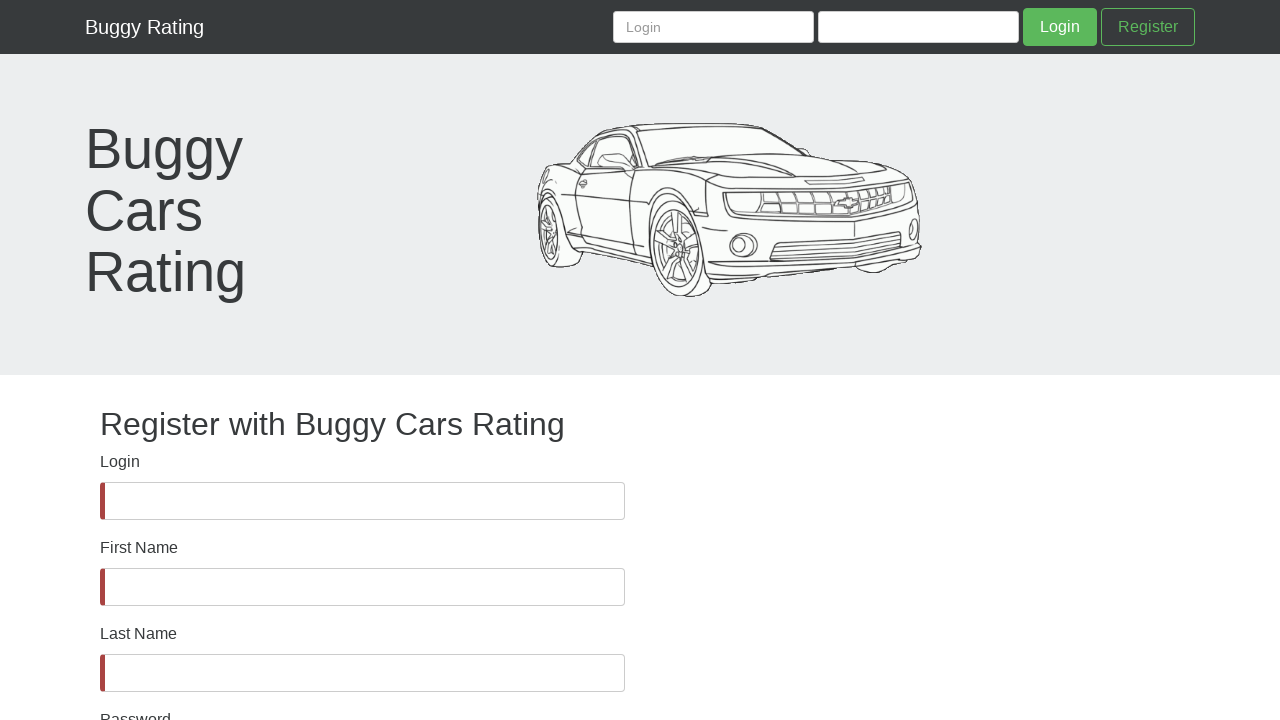

Filled username field with emoji characters (😮😮👍😁) on #username
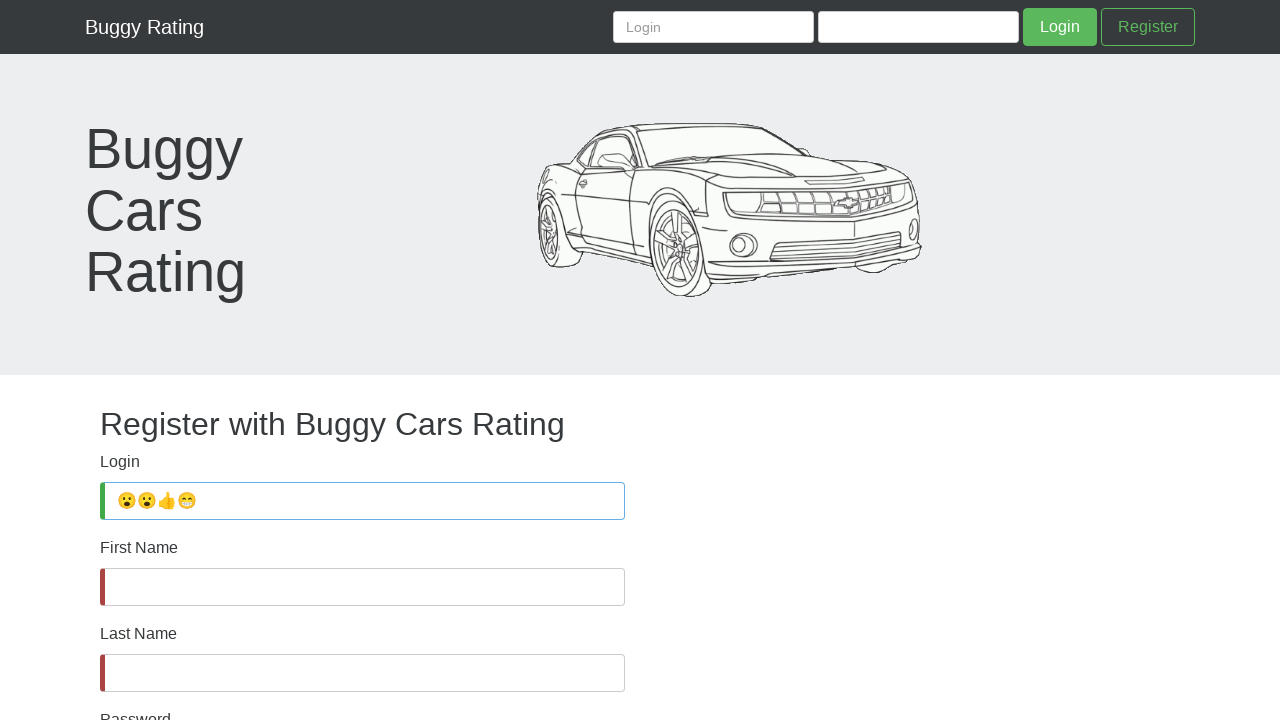

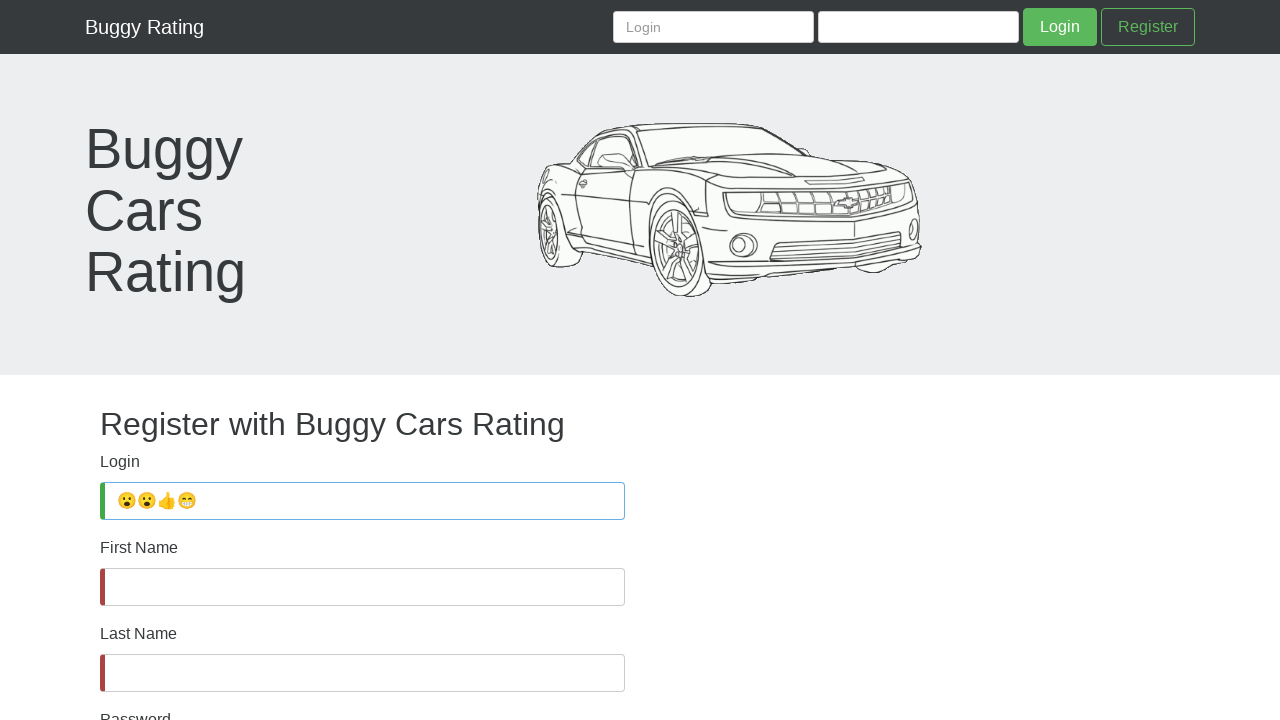